Navigates to GlobalSQA website and takes a screenshot of the page

Starting URL: https://www.globalsqa.com/

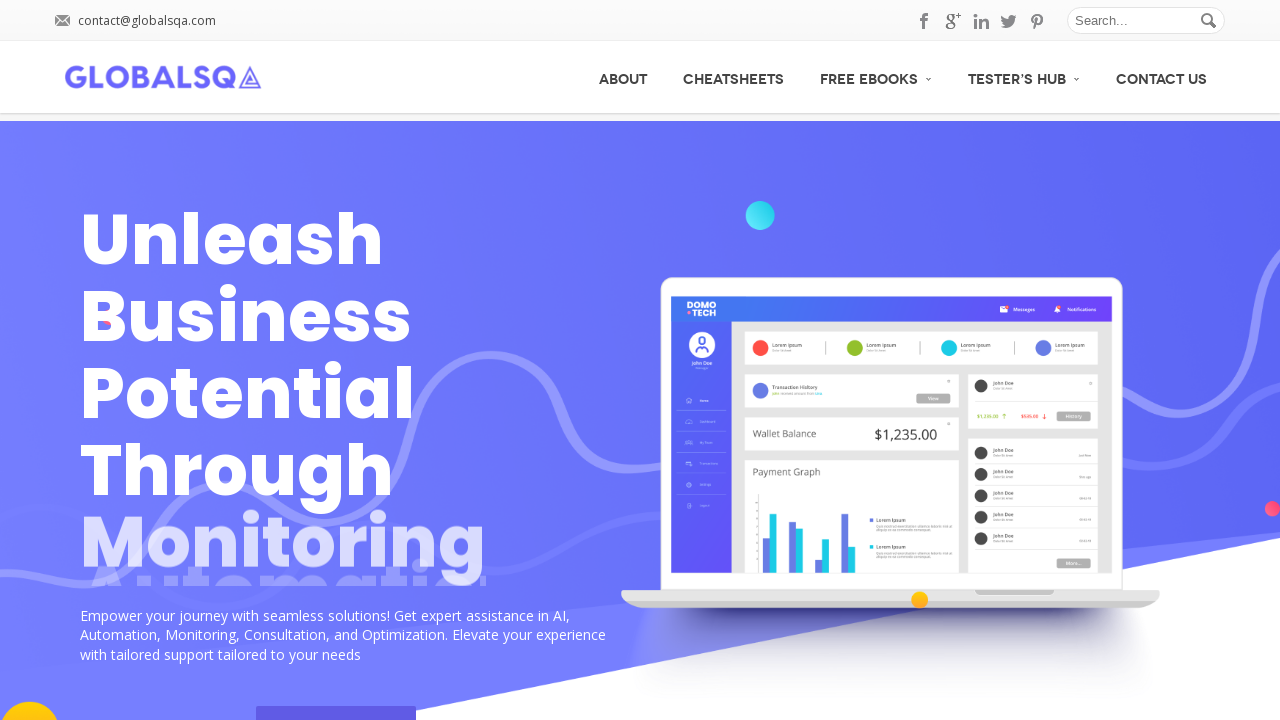

Waited for page to reach network idle state
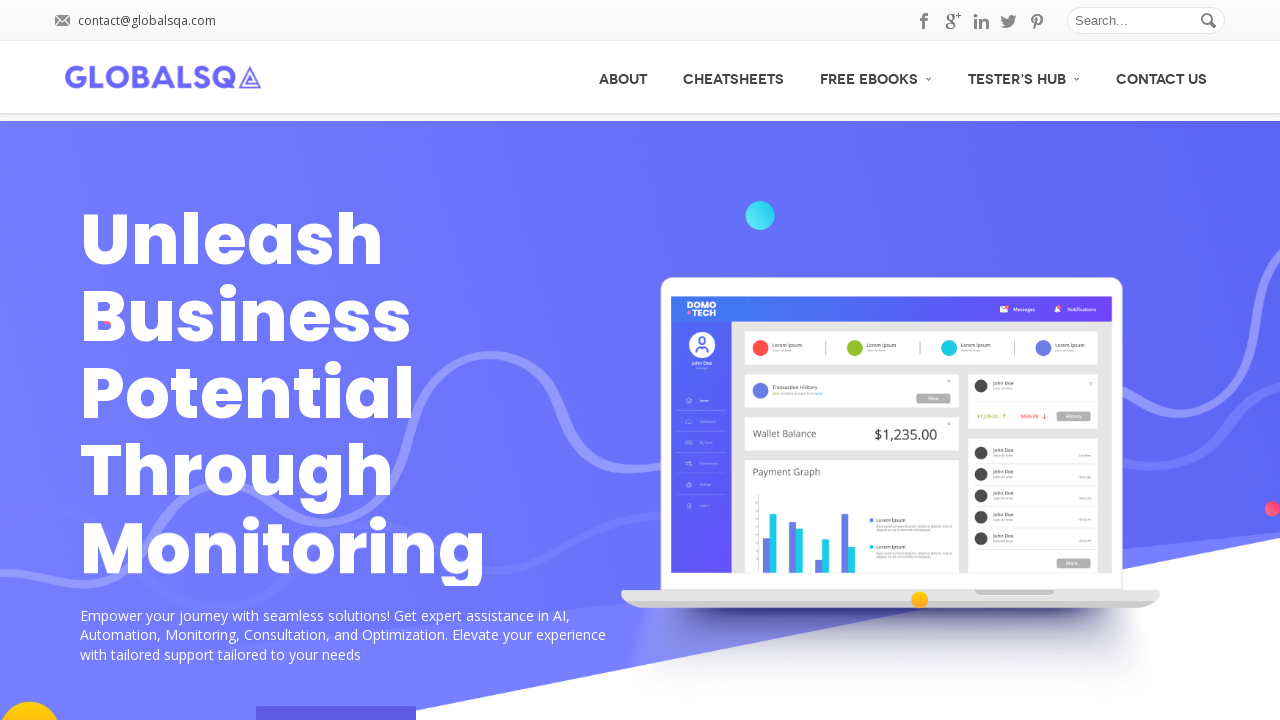

Captured screenshot of GlobalSQA website homepage
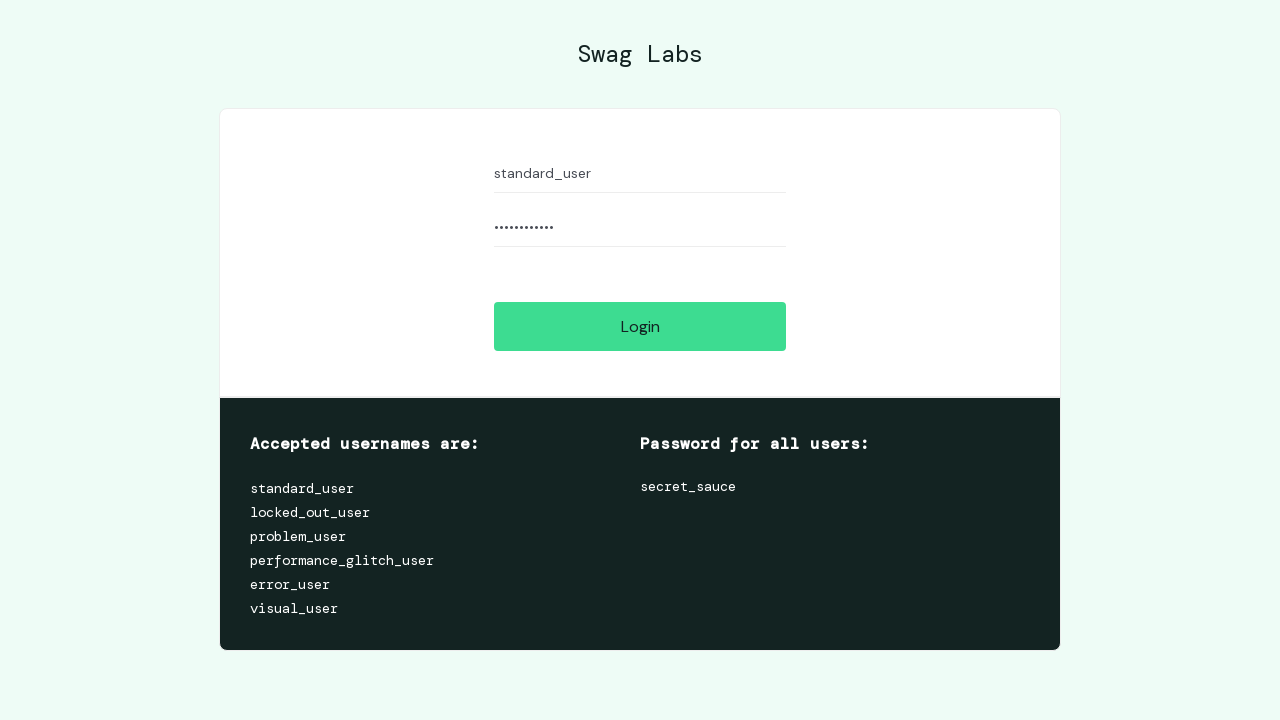

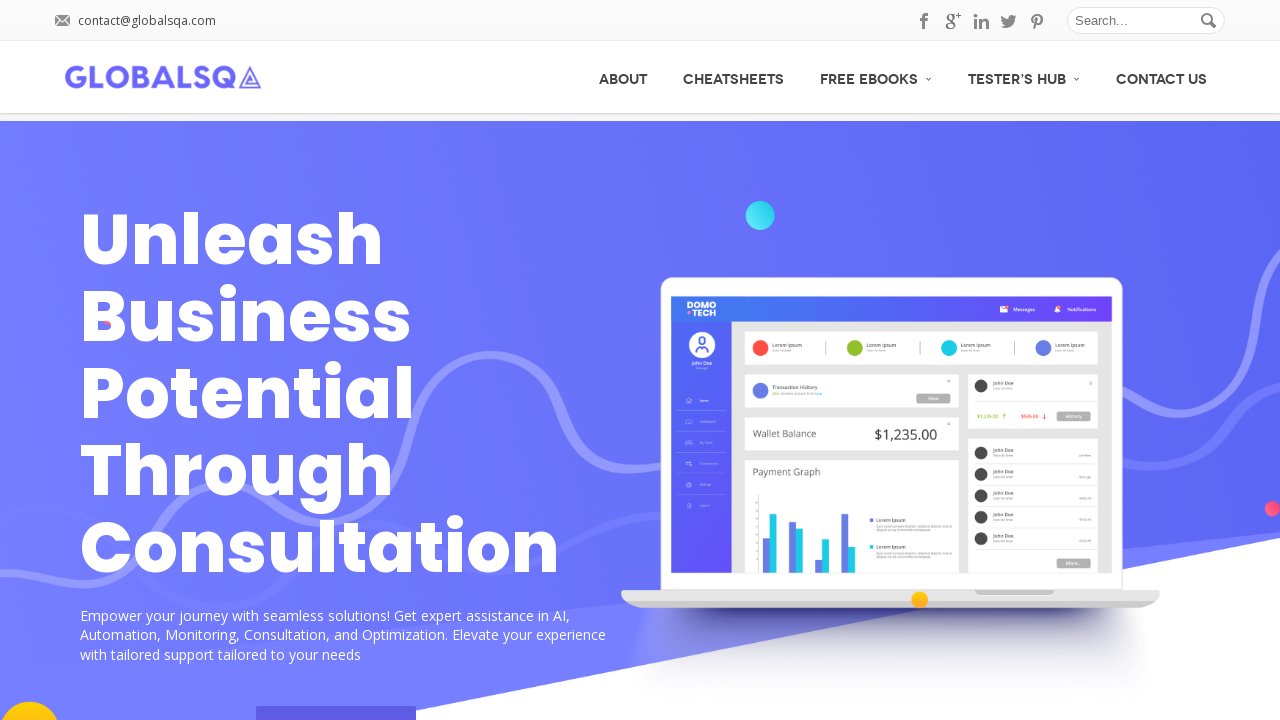